Tests clearing the complete state of all items by checking then unchecking the toggle-all

Starting URL: https://demo.playwright.dev/todomvc

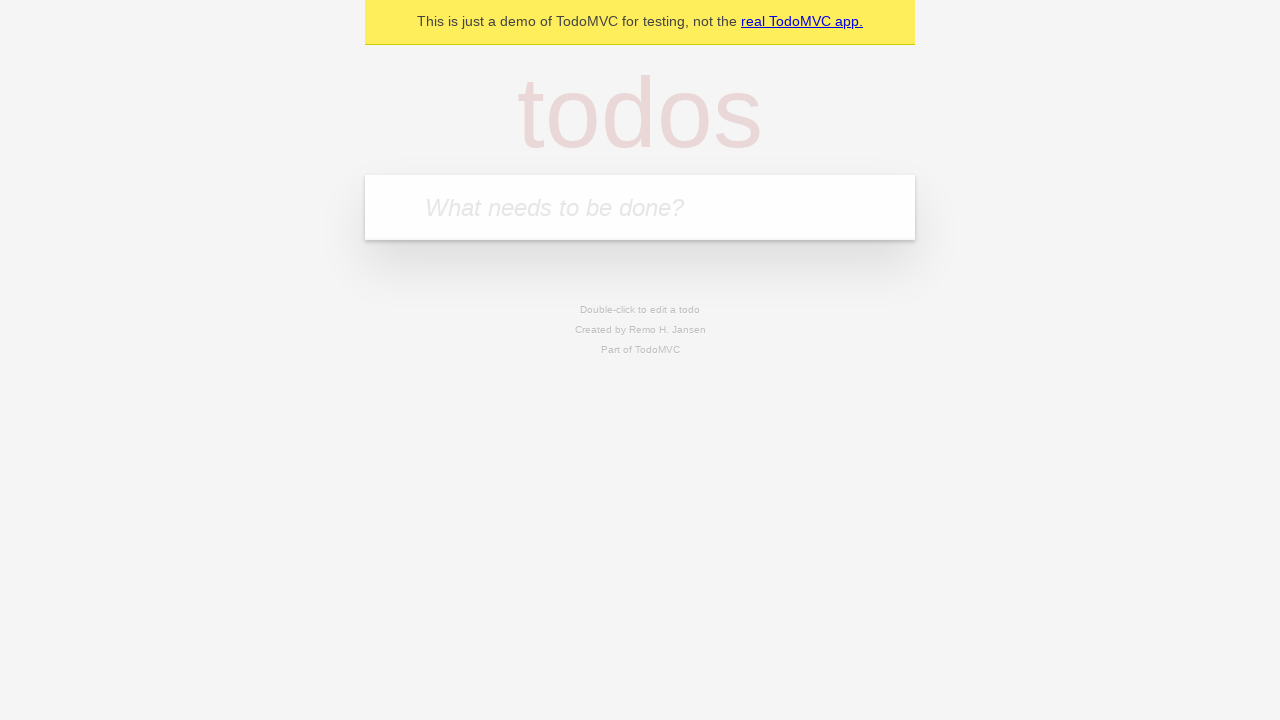

Filled todo input with 'buy some cheese' on internal:attr=[placeholder="What needs to be done?"i]
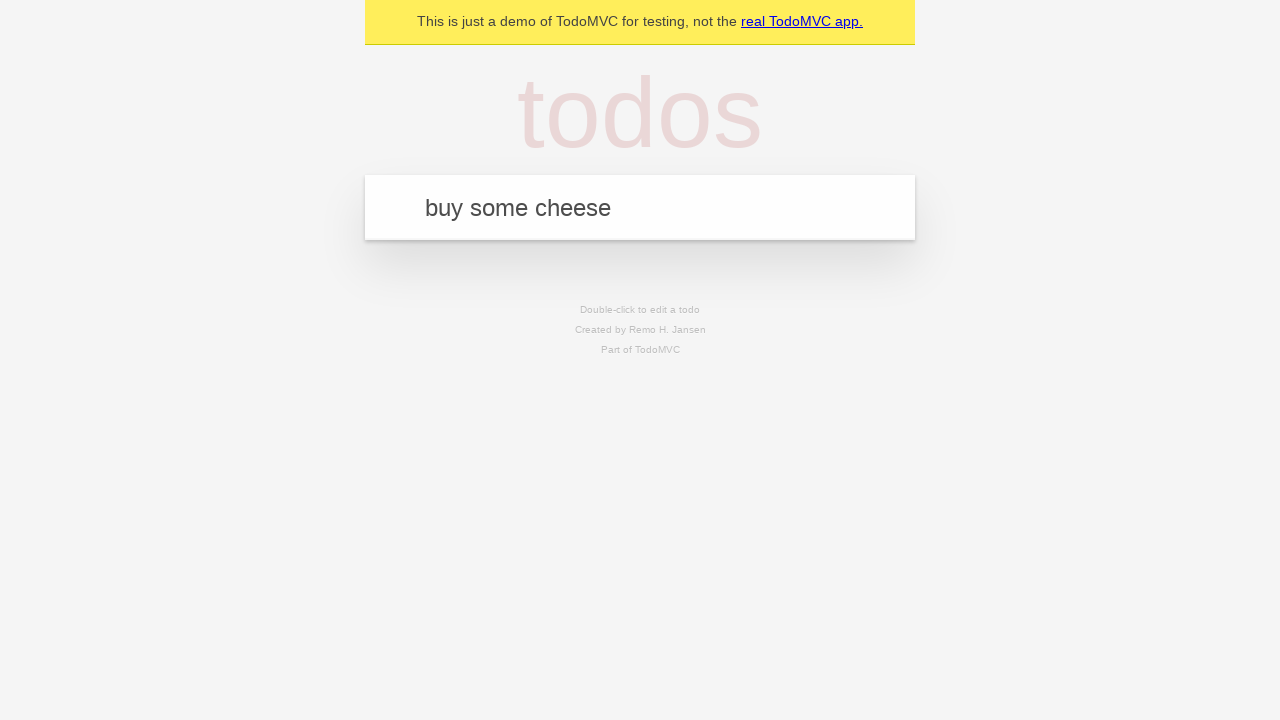

Pressed Enter to create first todo on internal:attr=[placeholder="What needs to be done?"i]
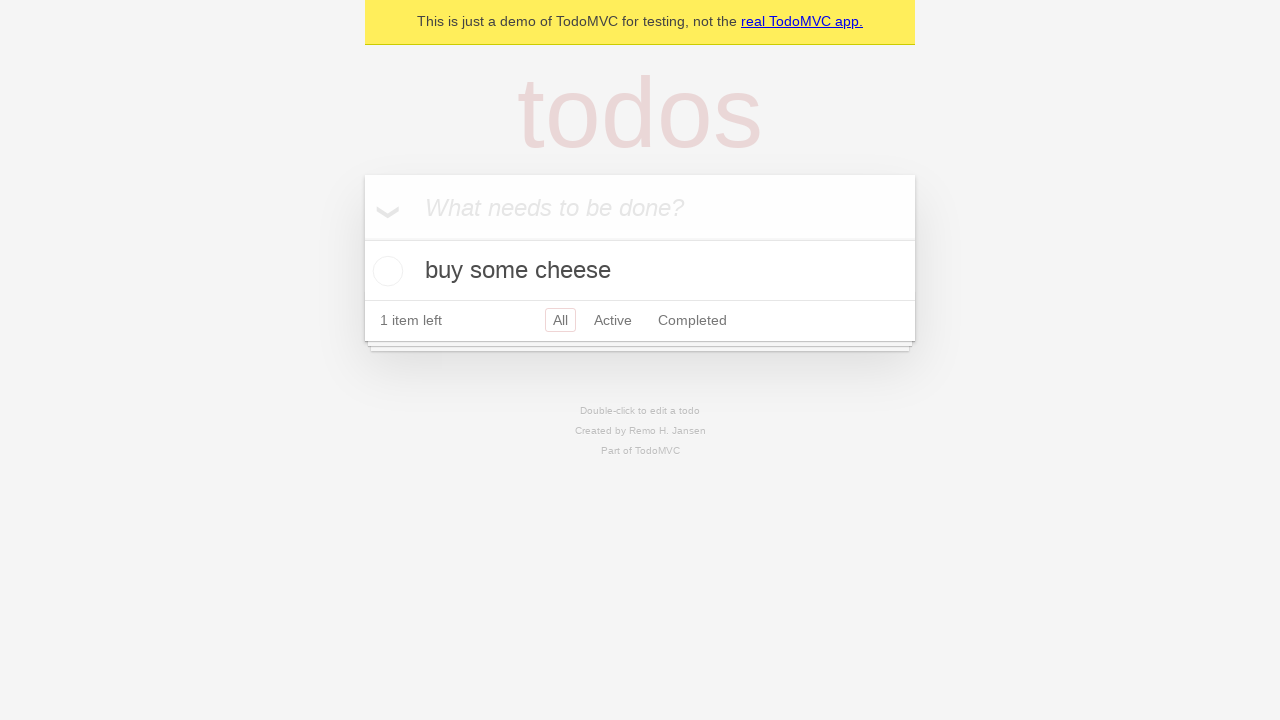

Filled todo input with 'feed the cat' on internal:attr=[placeholder="What needs to be done?"i]
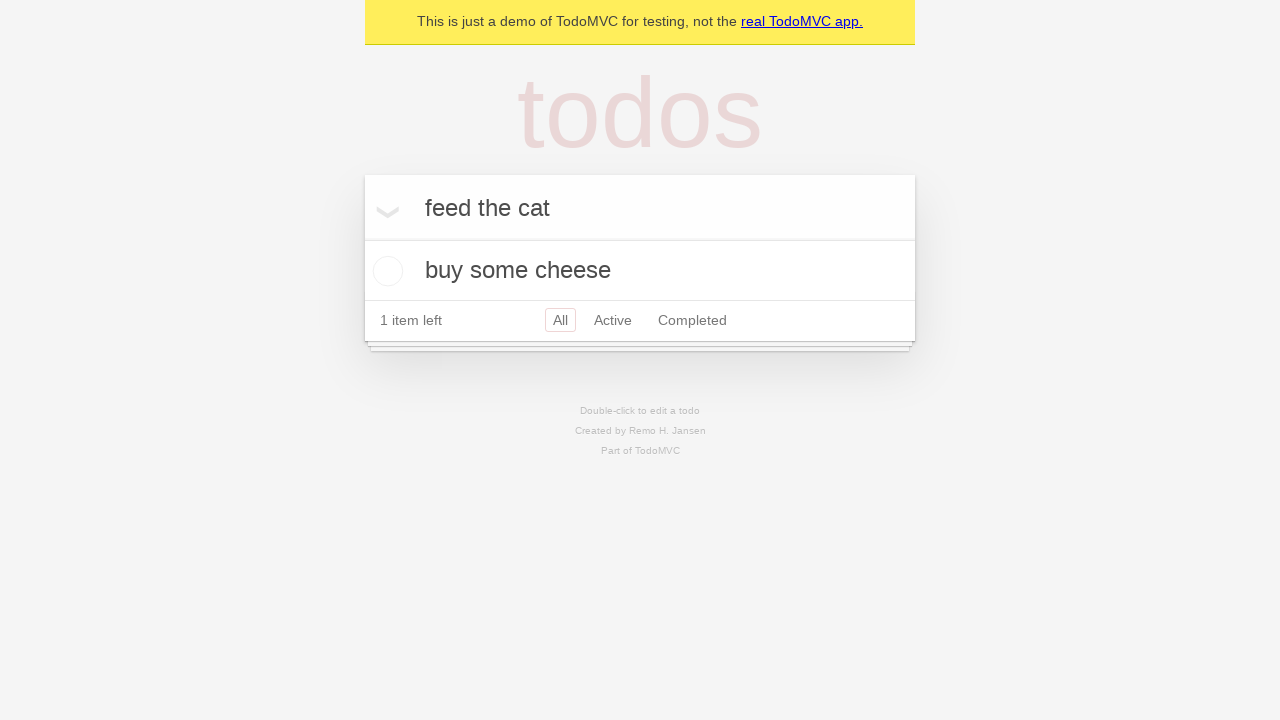

Pressed Enter to create second todo on internal:attr=[placeholder="What needs to be done?"i]
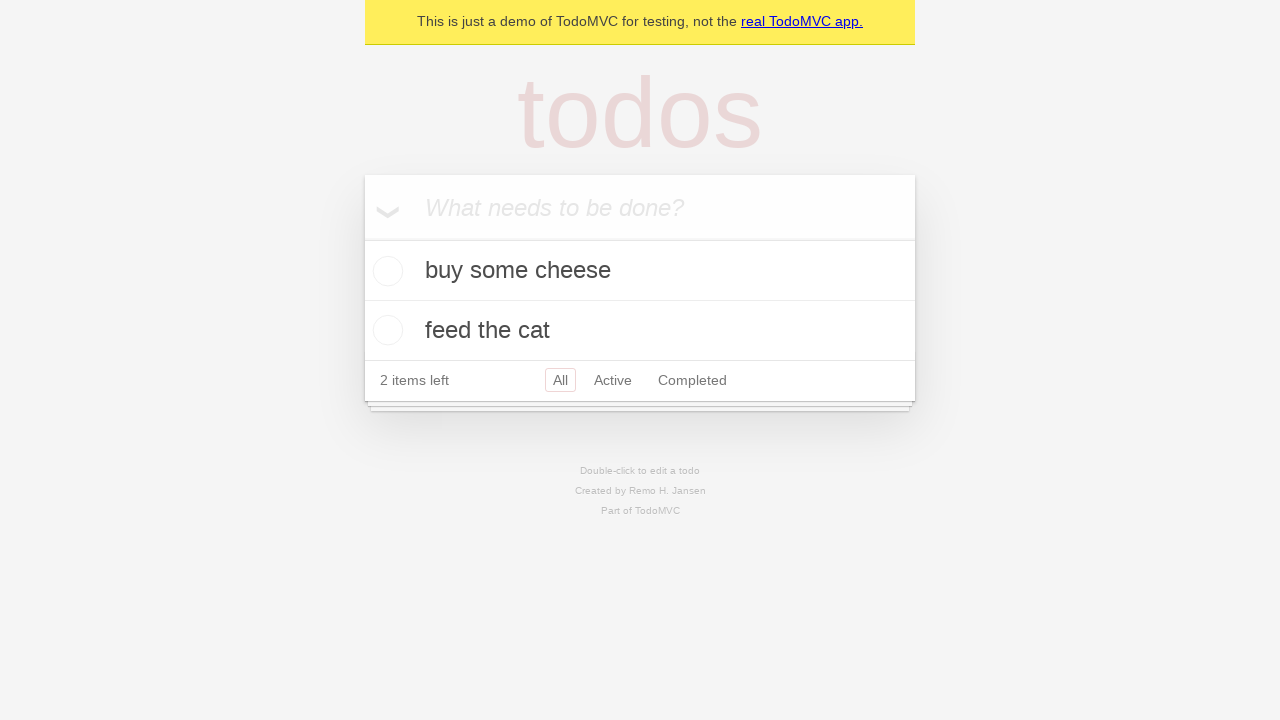

Filled todo input with 'book a doctors appointment' on internal:attr=[placeholder="What needs to be done?"i]
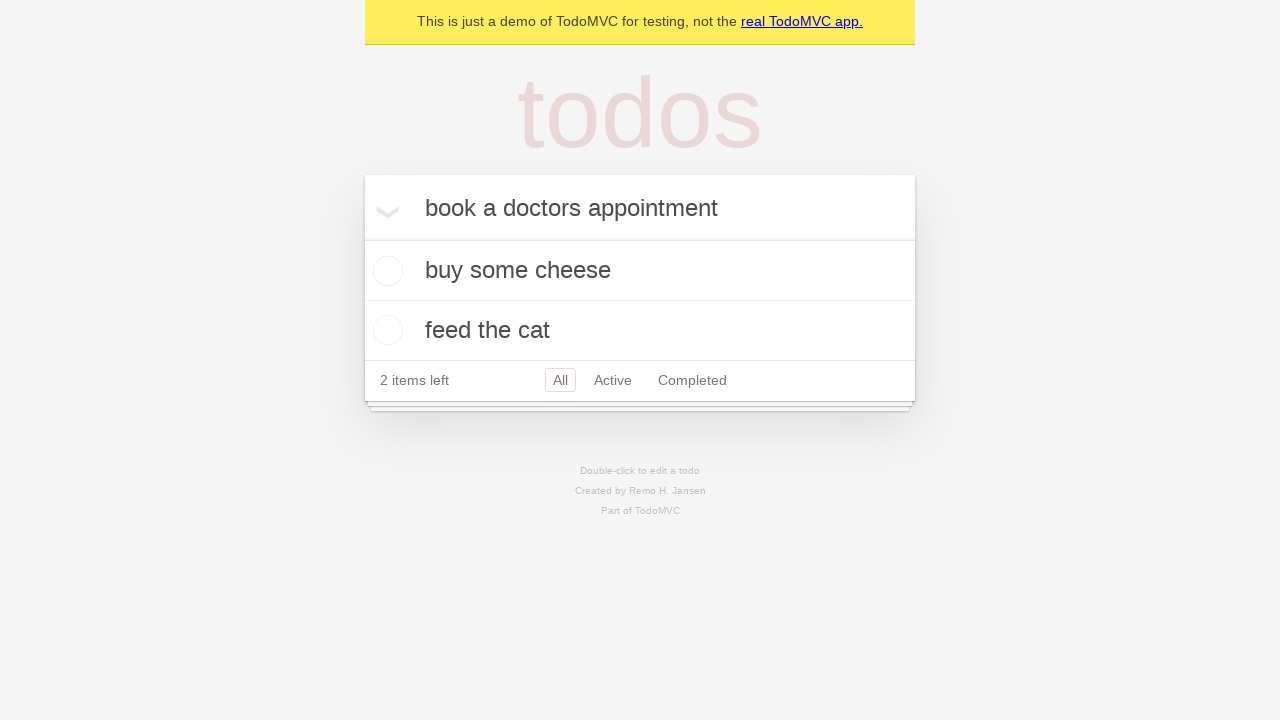

Pressed Enter to create third todo on internal:attr=[placeholder="What needs to be done?"i]
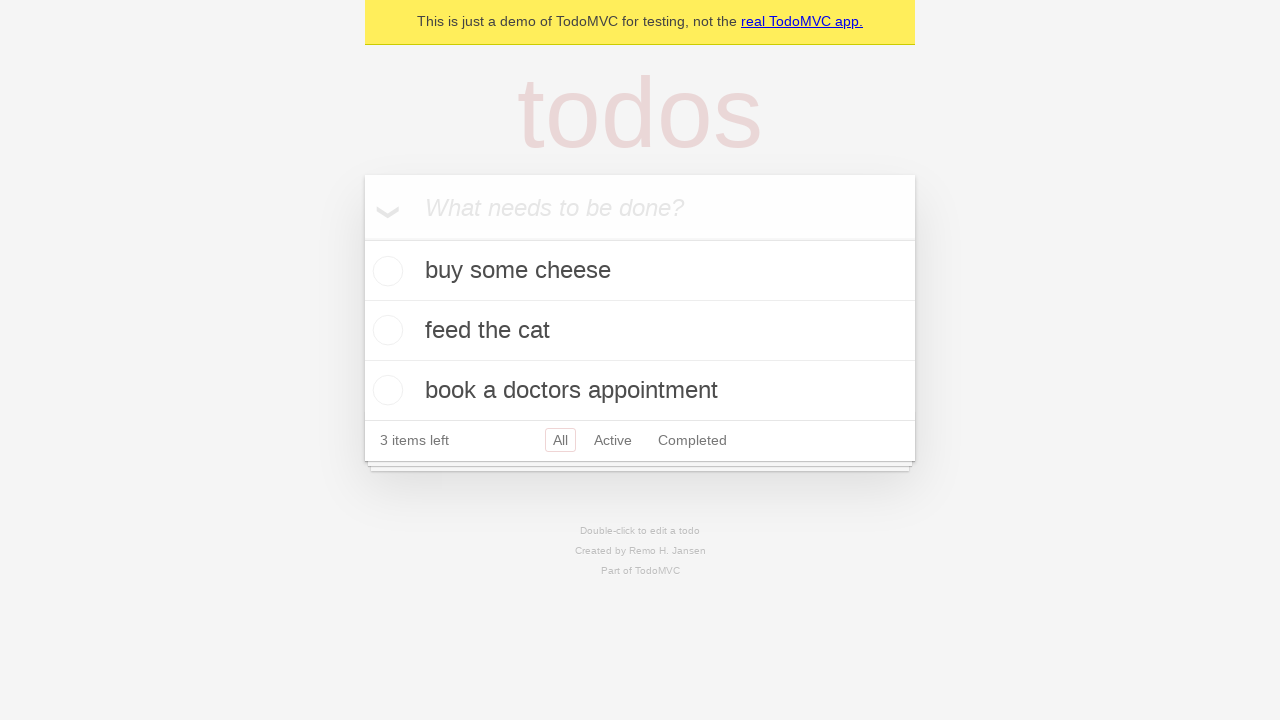

Checked toggle-all to mark all items as complete at (362, 238) on internal:label="Mark all as complete"i
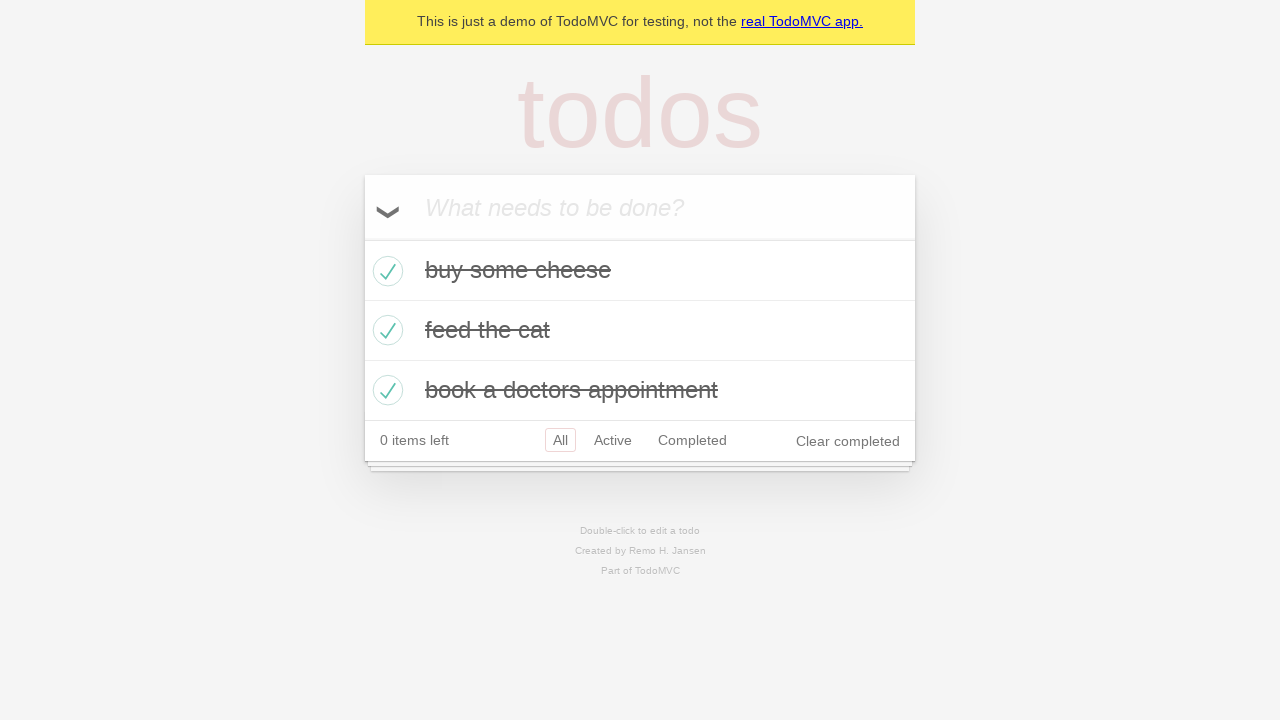

Unchecked toggle-all to clear complete state of all items at (362, 238) on internal:label="Mark all as complete"i
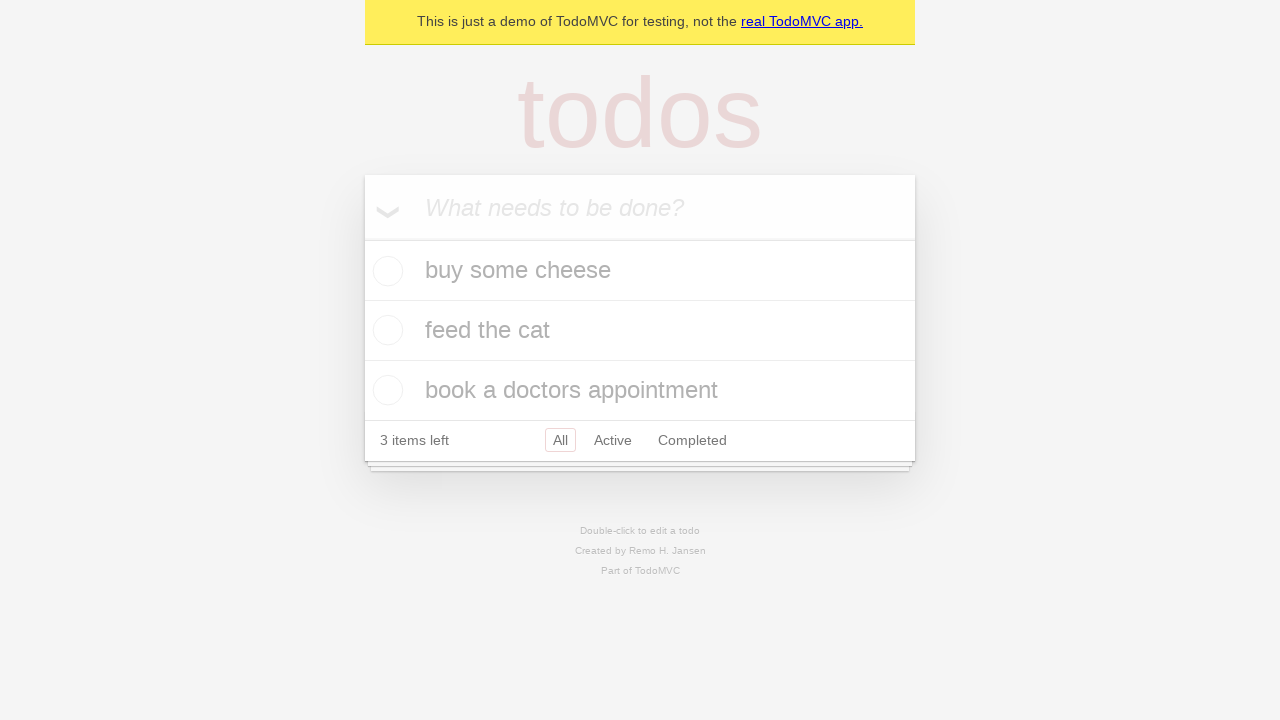

Waited for todo items to be rendered
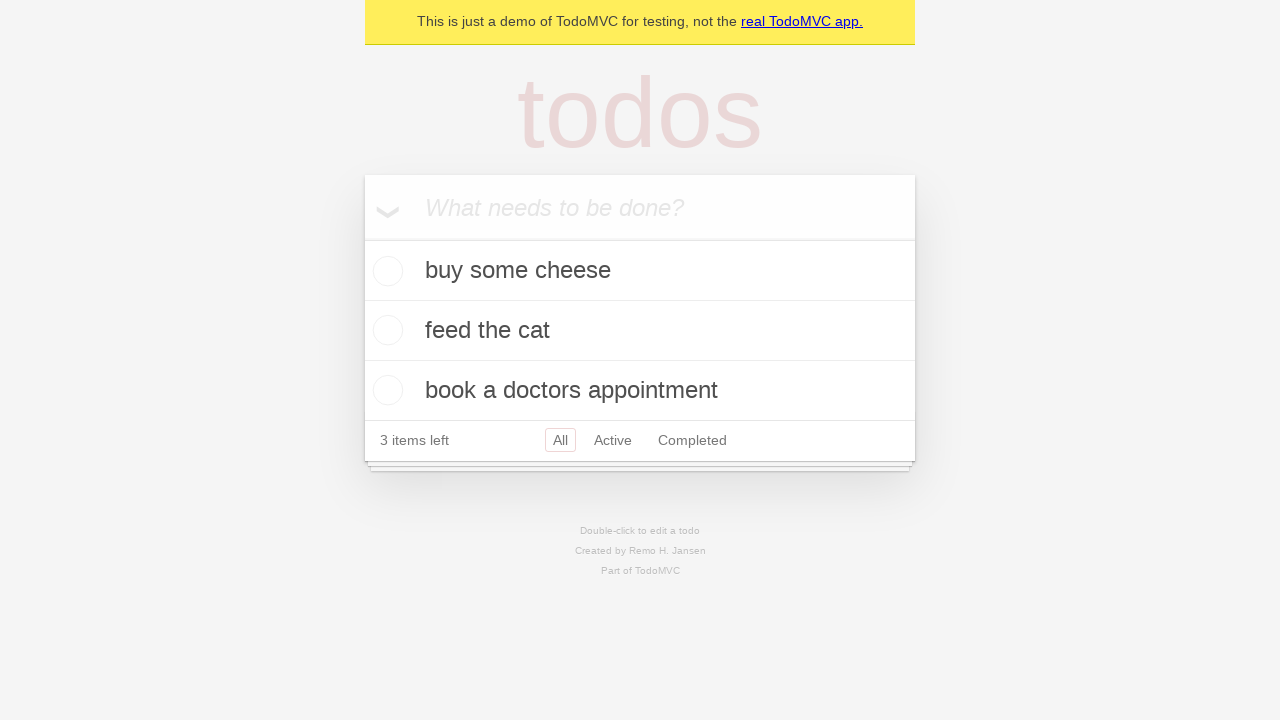

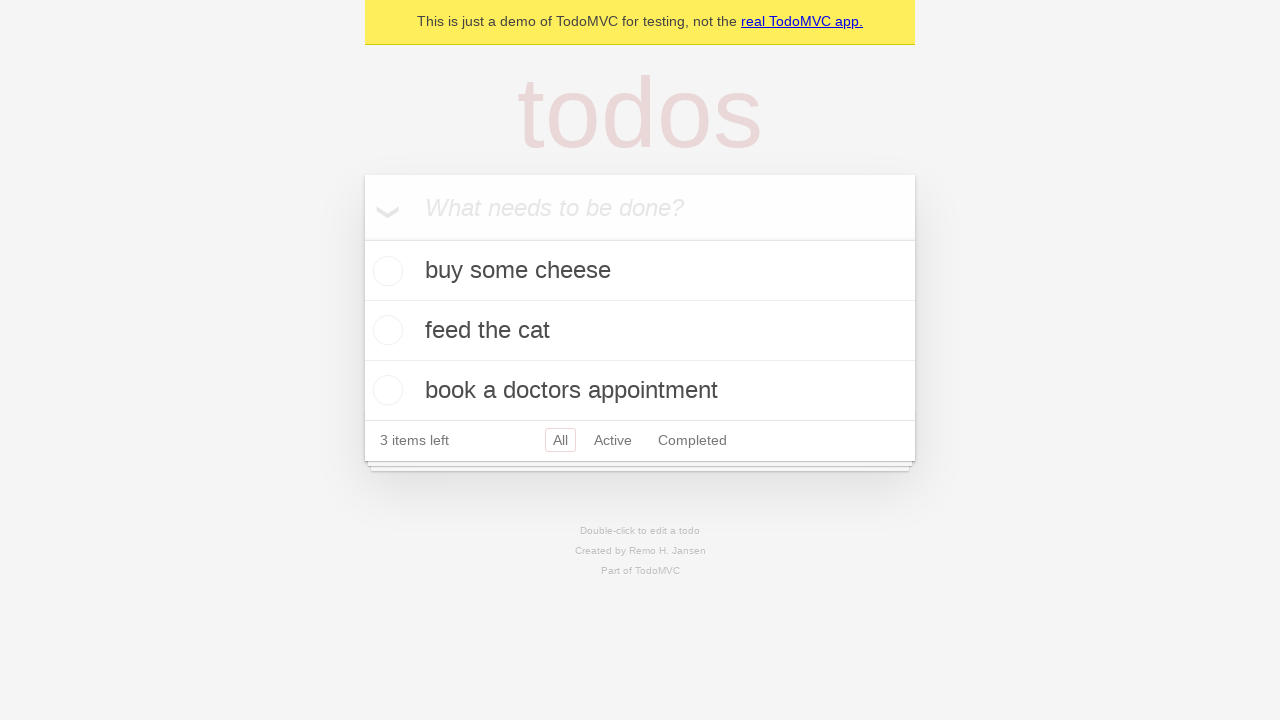